Navigates to a test blog page and clicks on an element with id "selenium143"

Starting URL: https://omayo.blogspot.com/

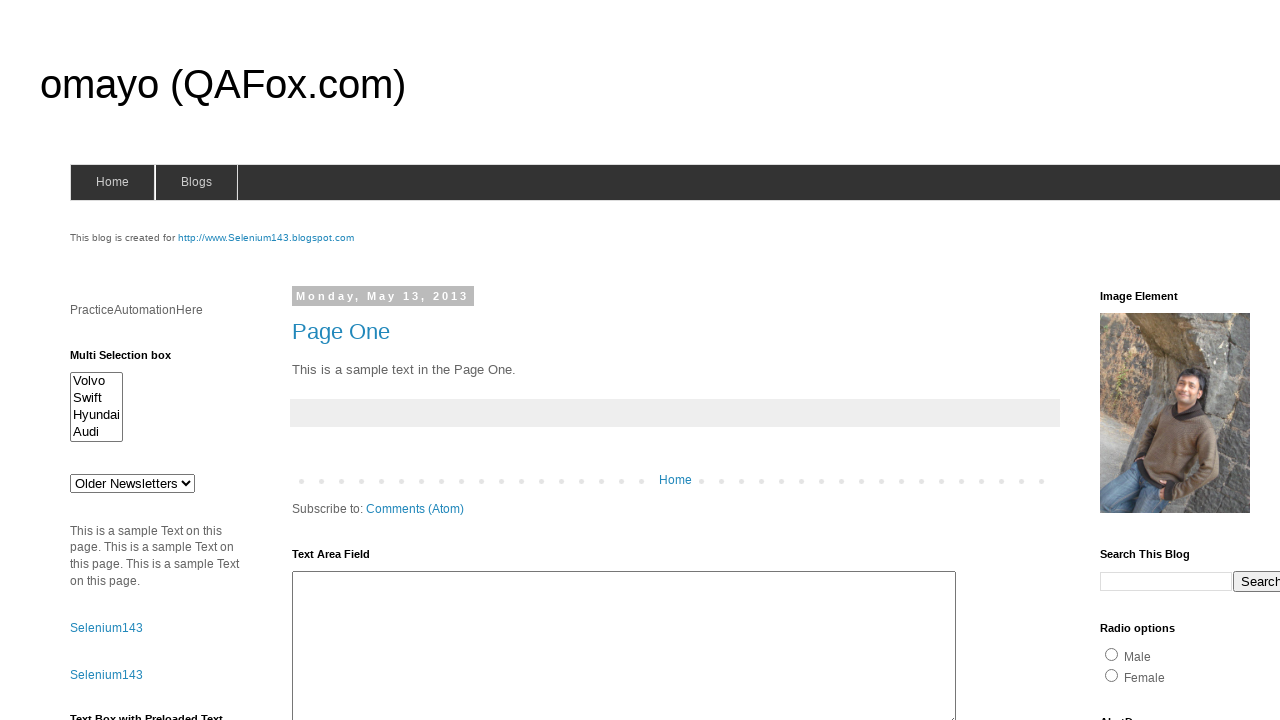

Navigated to test blog page at https://omayo.blogspot.com/
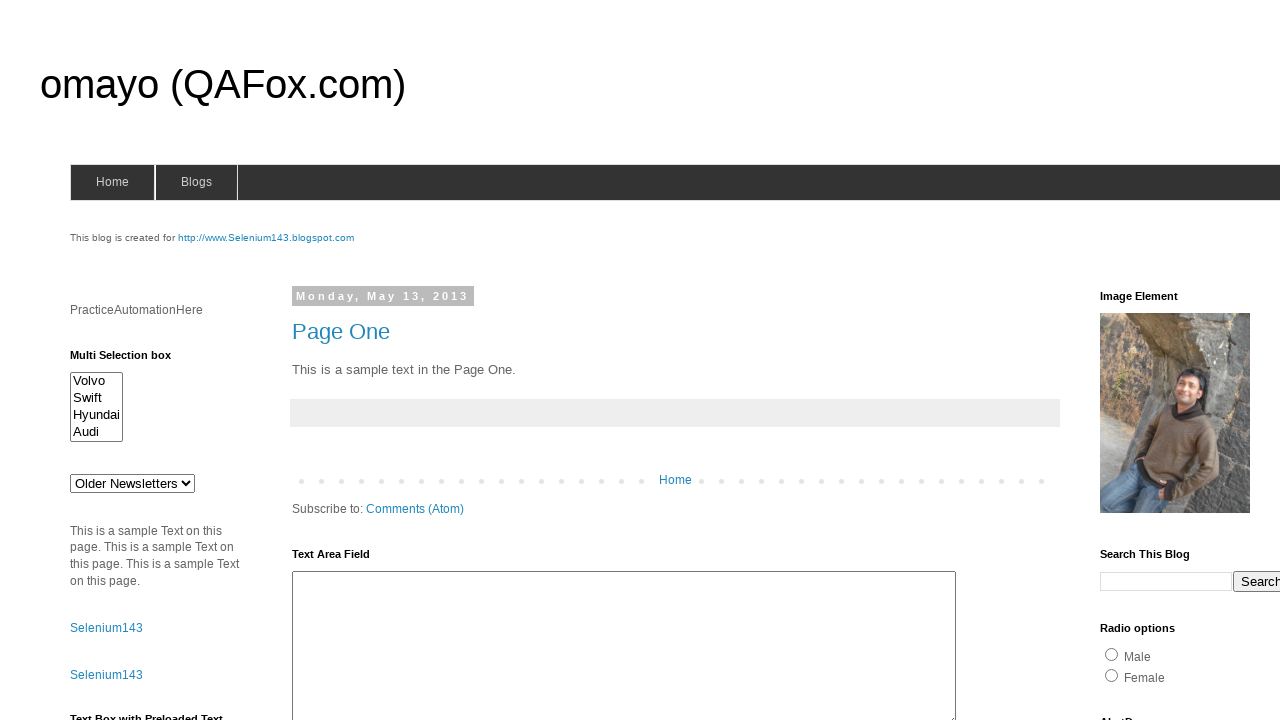

Clicked on element with id 'selenium143' at (266, 238) on #selenium143
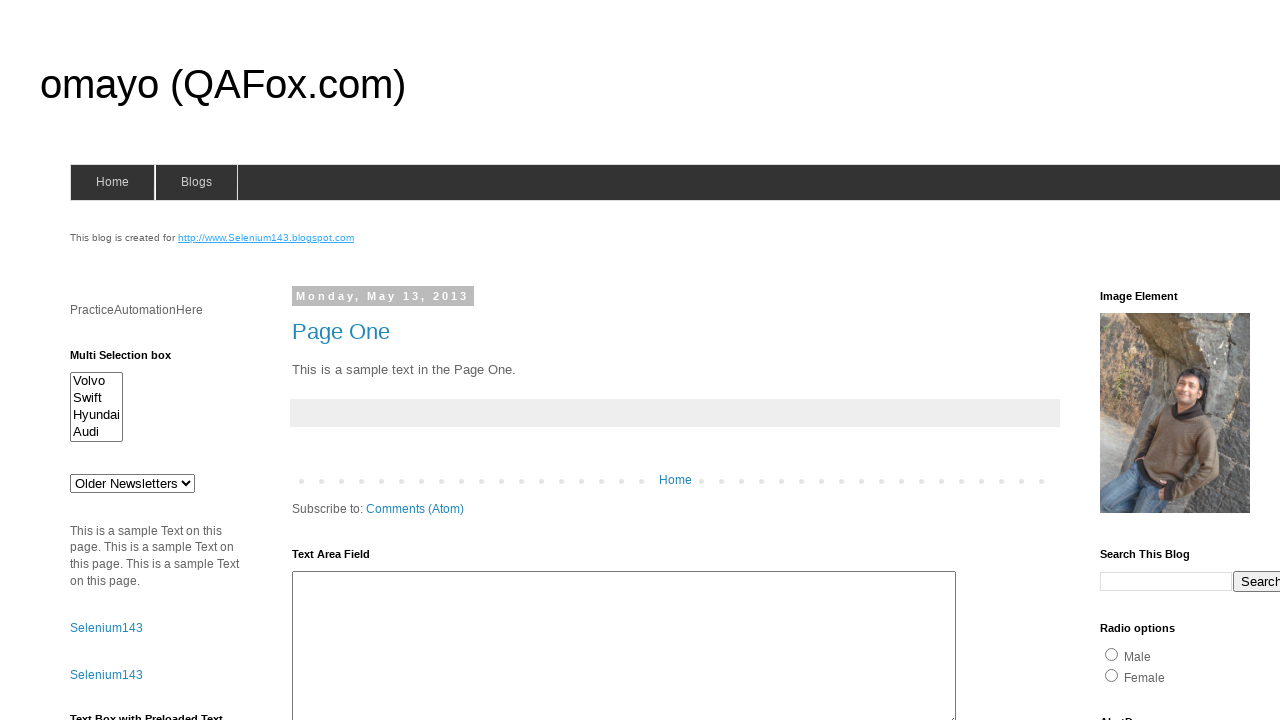

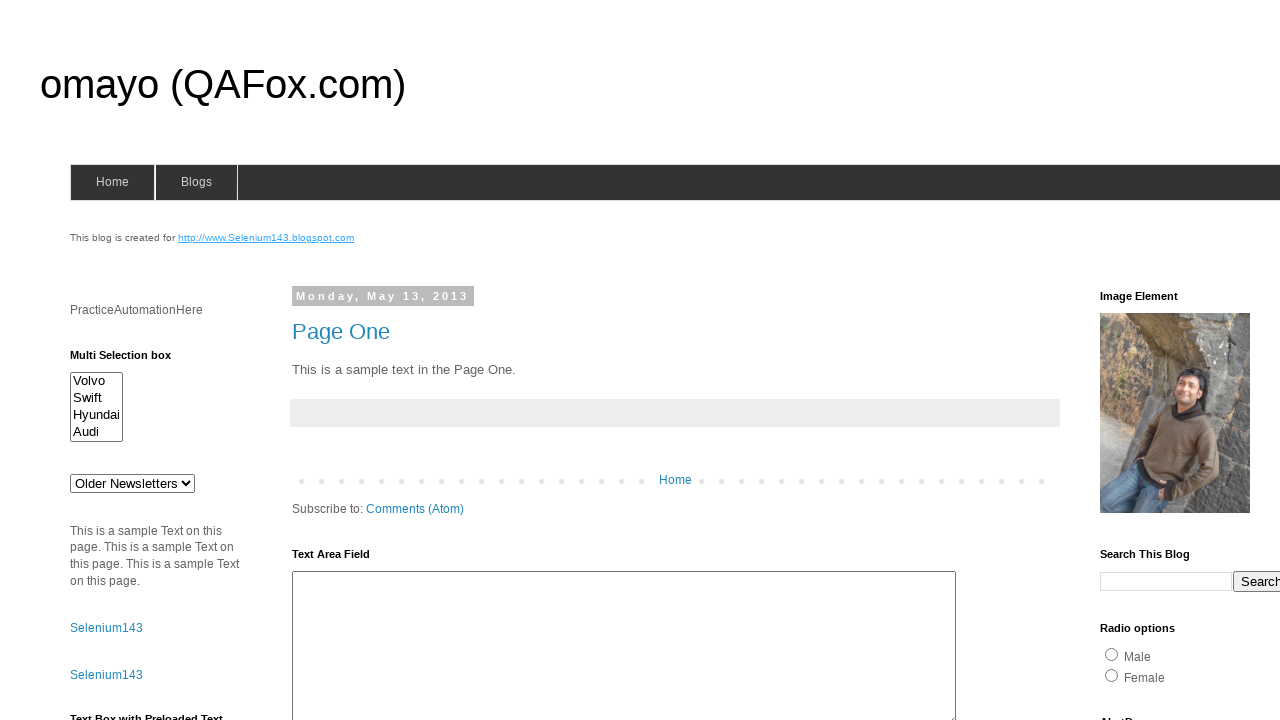